Tests the demo login page by entering an email address and clicking the login/enter button on an automation testing practice site.

Starting URL: https://demo.automationtesting.in/Index.html

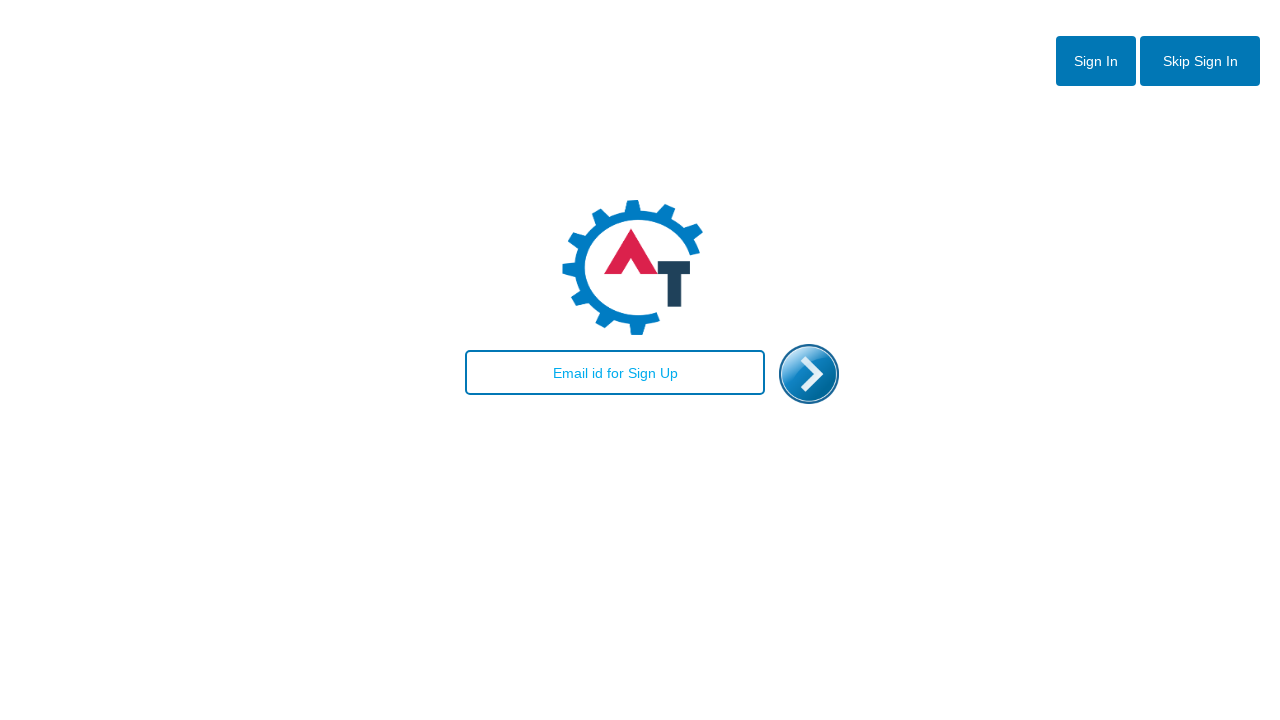

Filled email field with 'testuser487@gmail.com' on xpath=//*[@id='email']
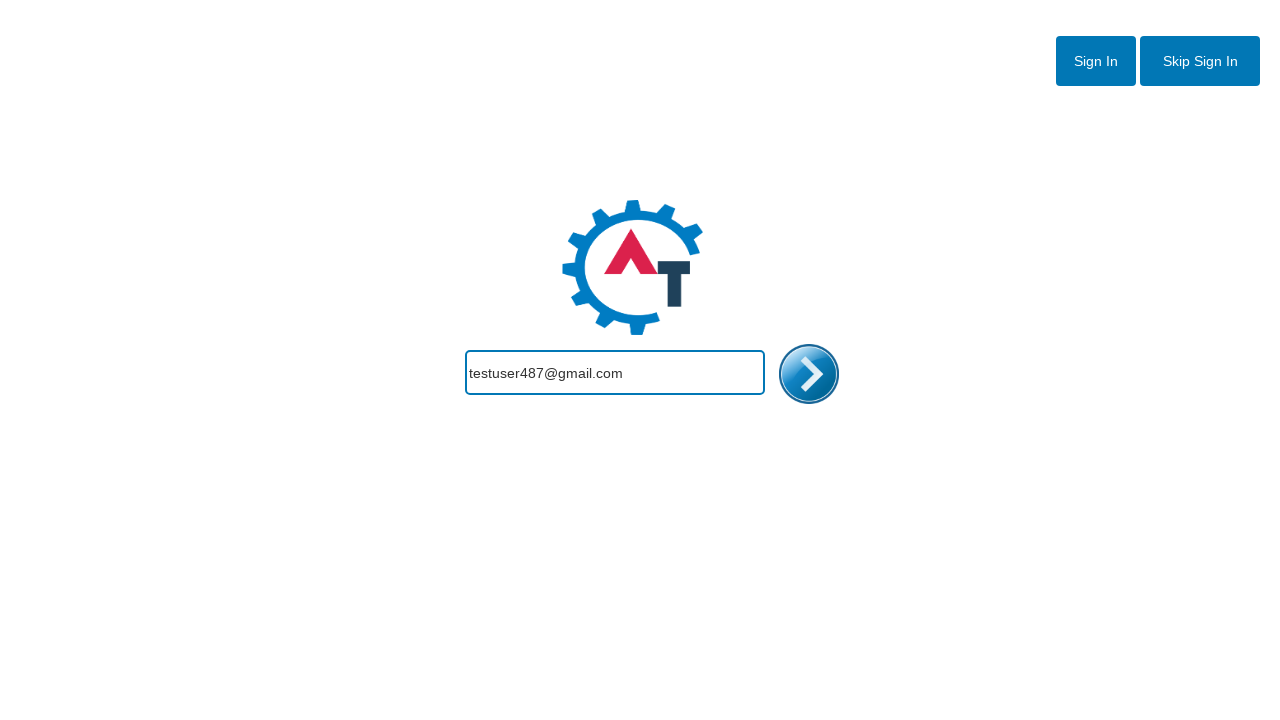

Clicked the login/enter button at (809, 374) on xpath=//*[@id='enterimg']
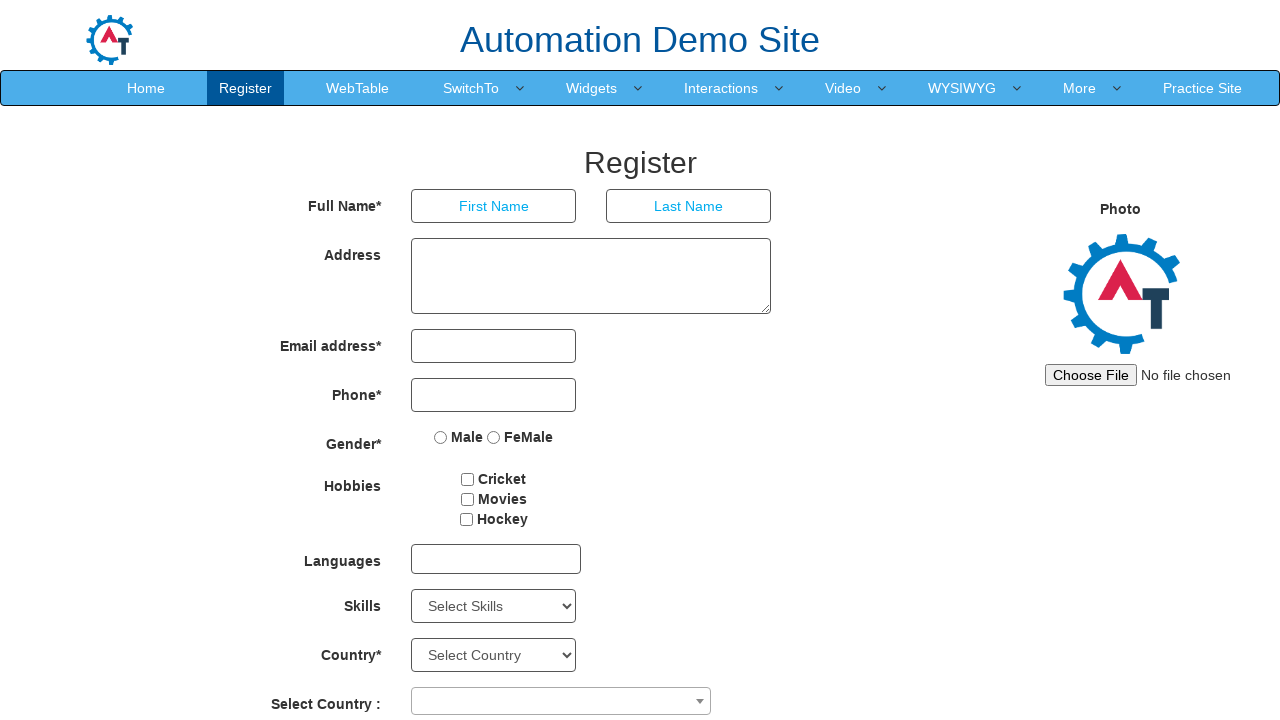

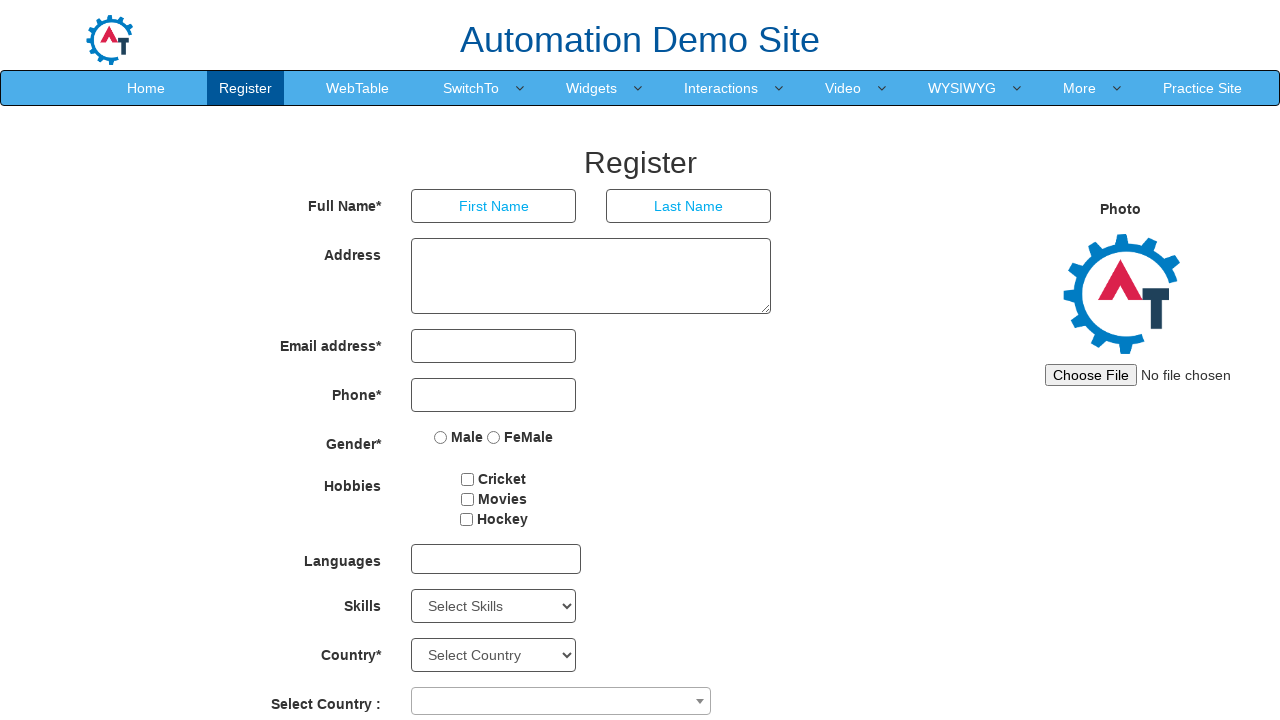